Tests the onboarding screen flow by clicking through the Next button 6 times to complete the onboarding and reach the login page

Starting URL: https://traxionpay-app.web.app/#/login

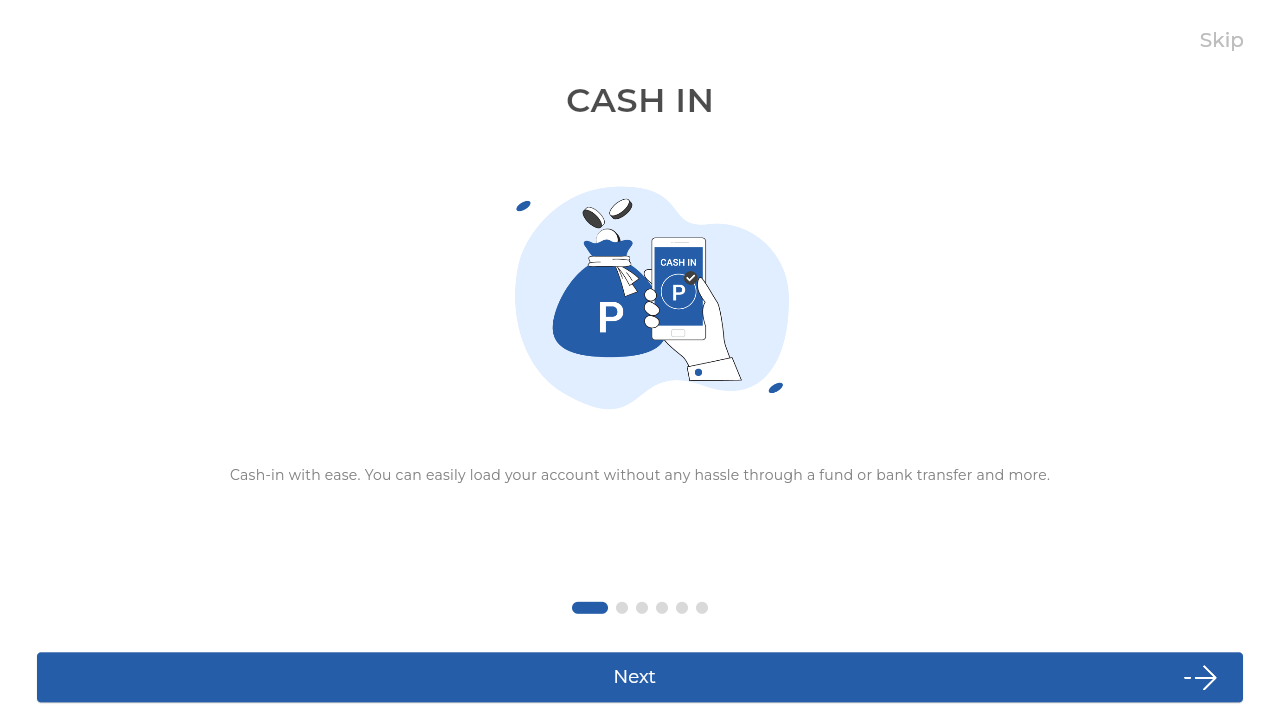

Waited for redirect to onboarding page
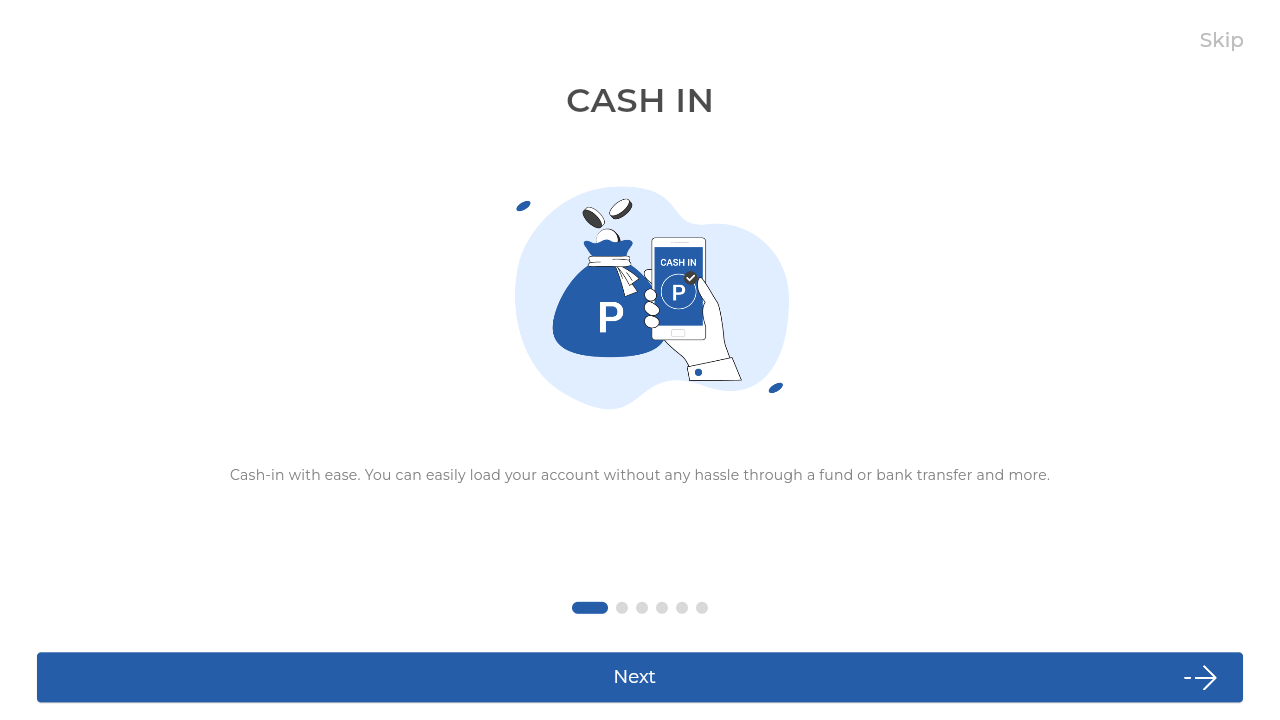

Verified onboarding screen element is visible
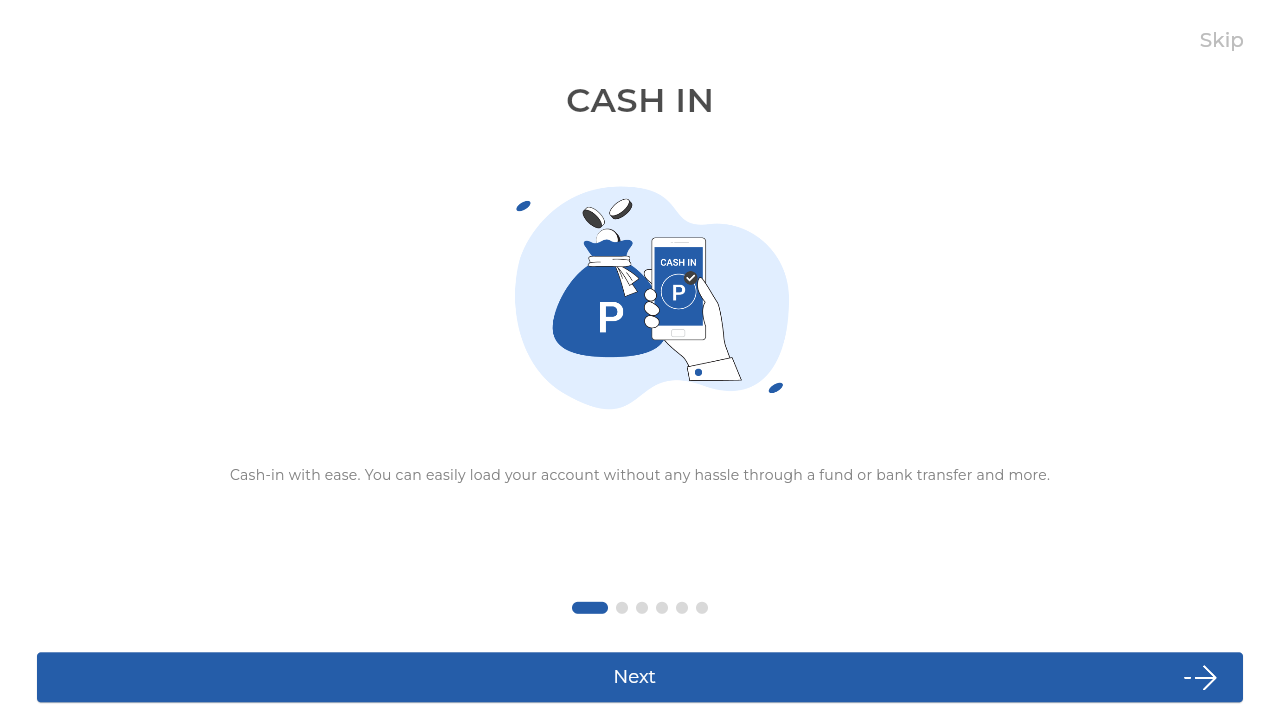

Clicked Next button (iteration 1 of 6) at (640, 677) on internal:role=button[name="Next"i]
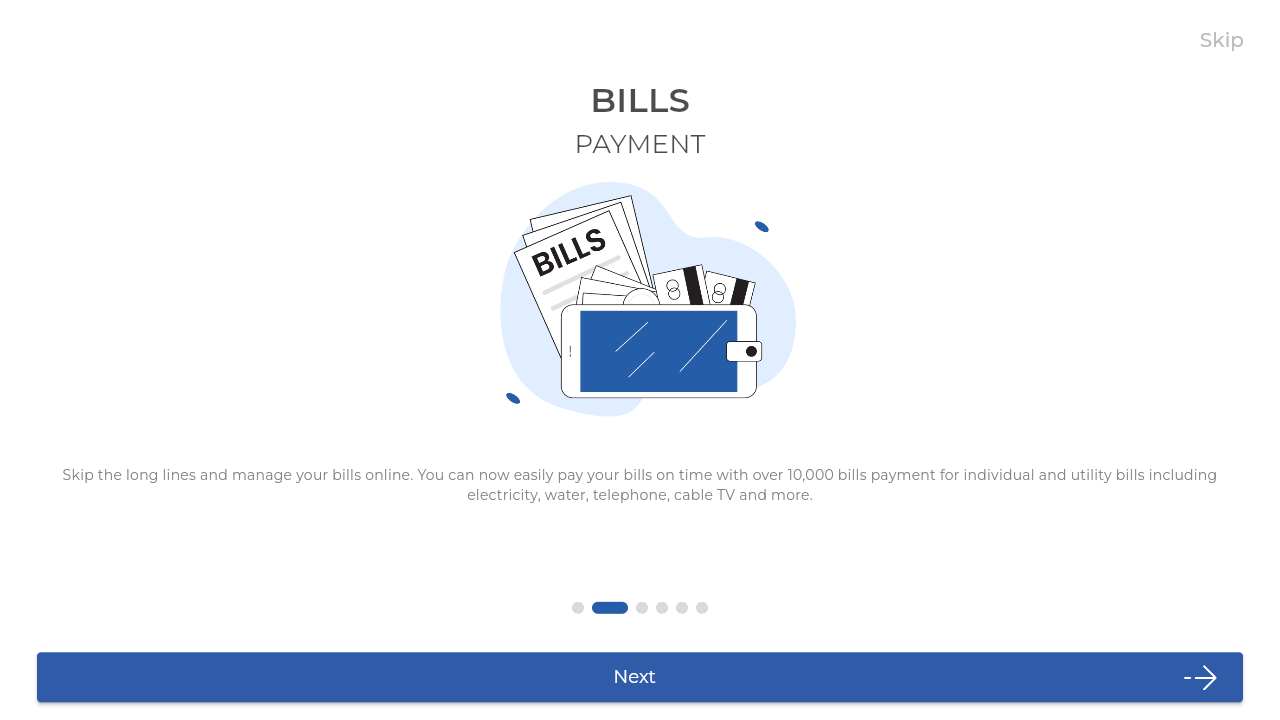

Waited 1 second for onboarding screen transition (iteration 1 of 6)
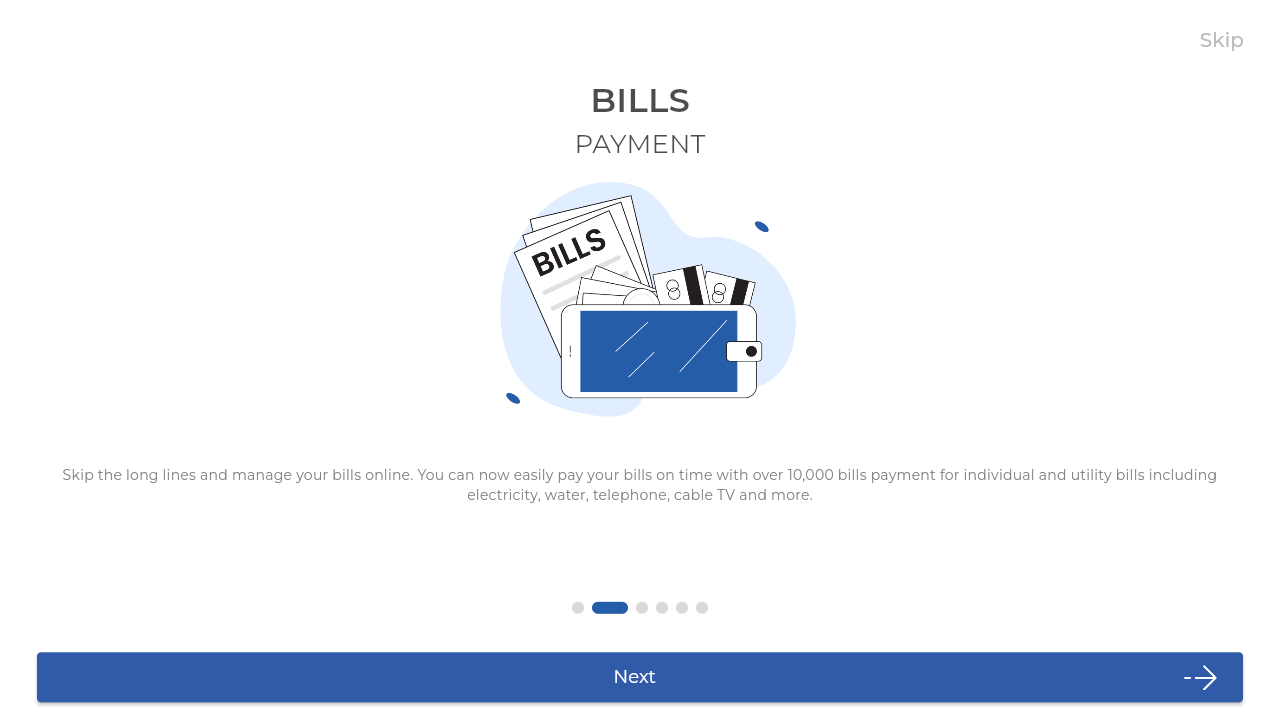

Clicked Next button (iteration 2 of 6) at (640, 677) on internal:role=button[name="Next"i]
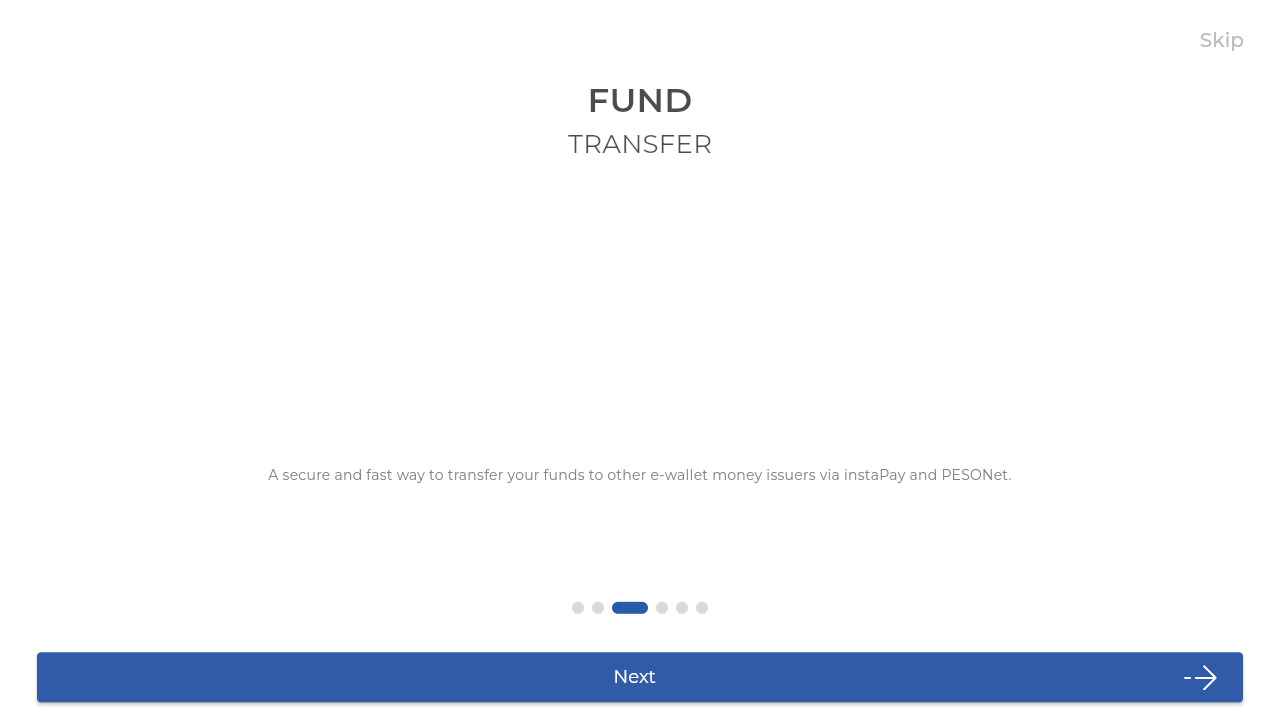

Waited 1 second for onboarding screen transition (iteration 2 of 6)
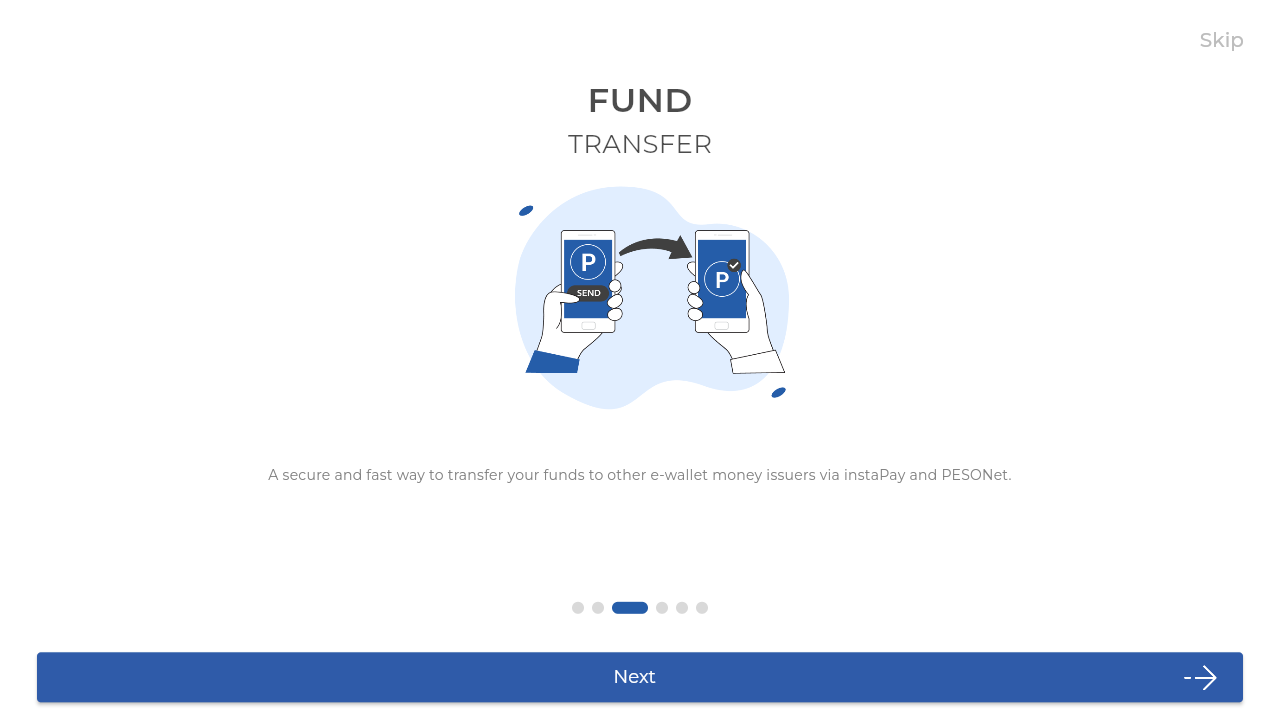

Clicked Next button (iteration 3 of 6) at (640, 677) on internal:role=button[name="Next"i]
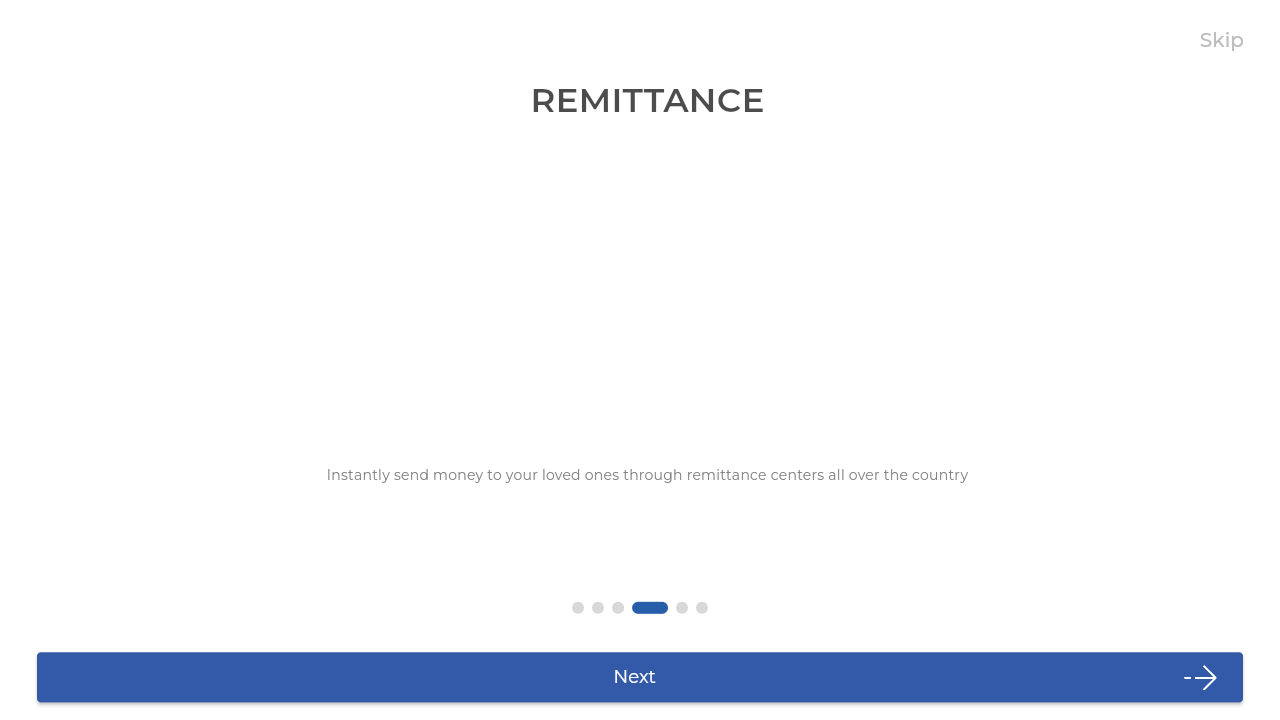

Waited 1 second for onboarding screen transition (iteration 3 of 6)
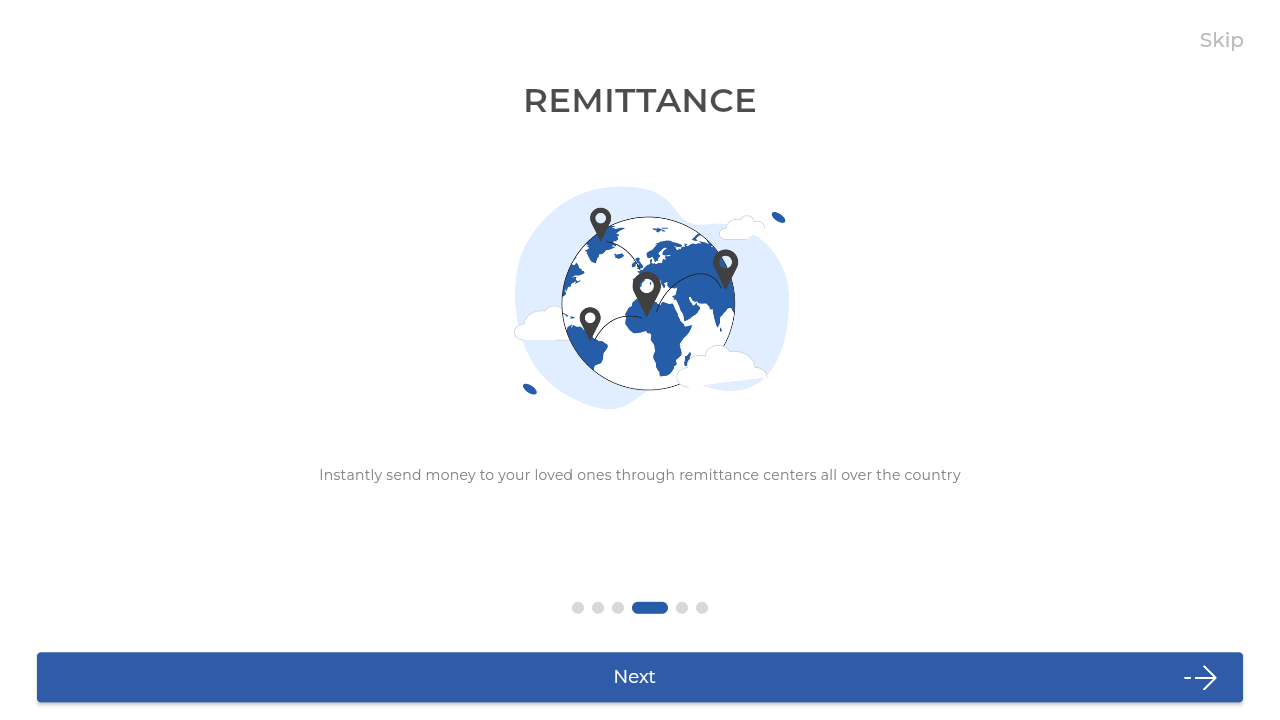

Clicked Next button (iteration 4 of 6) at (640, 677) on internal:role=button[name="Next"i]
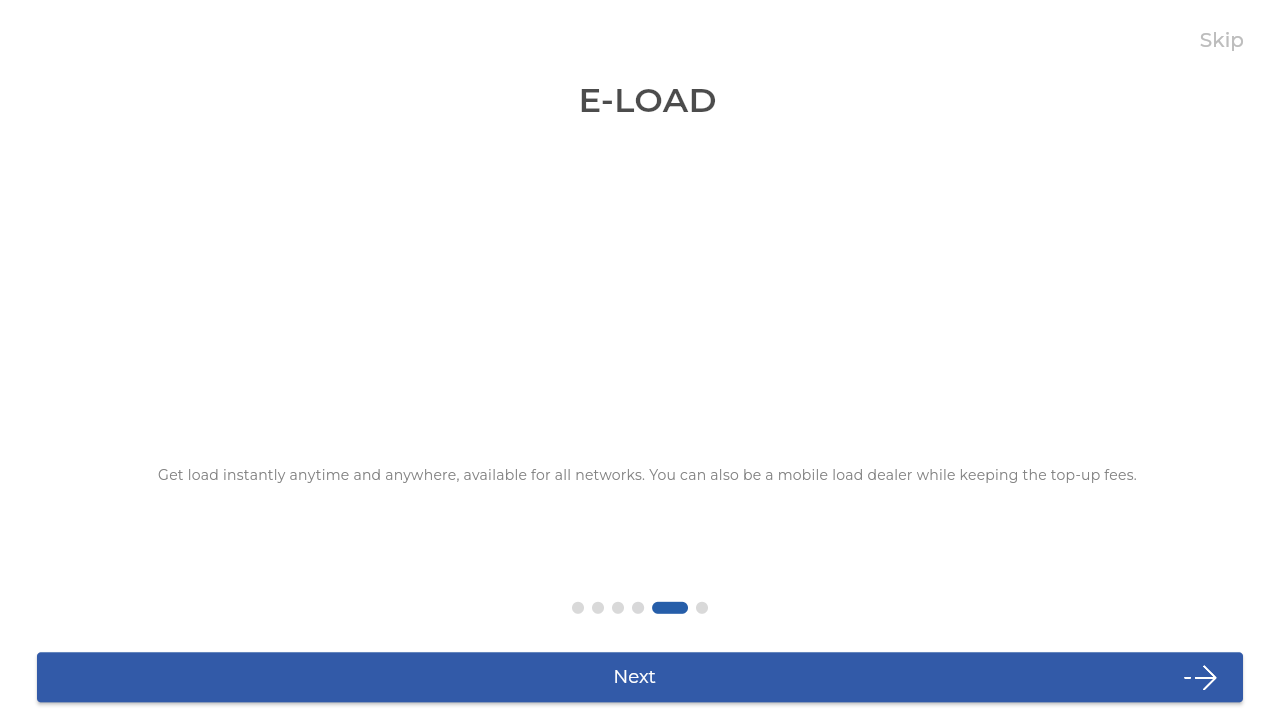

Waited 1 second for onboarding screen transition (iteration 4 of 6)
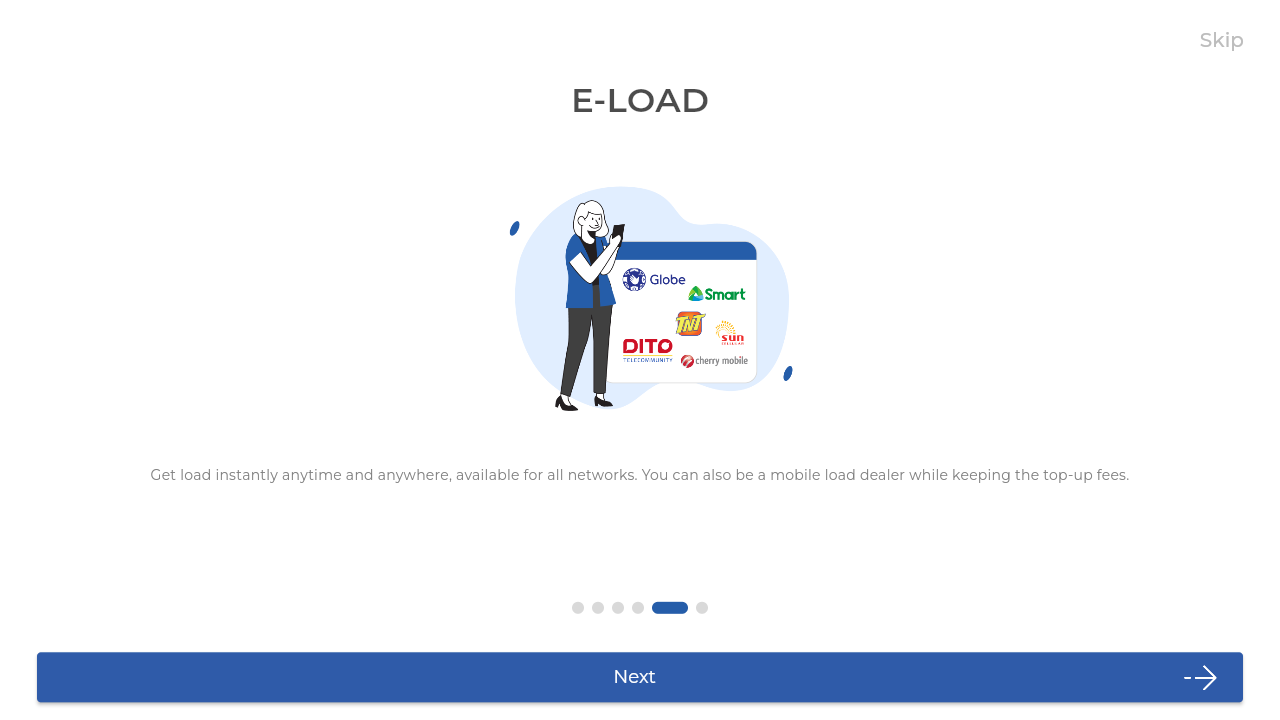

Clicked Next button (iteration 5 of 6) at (640, 677) on internal:role=button[name="Next"i]
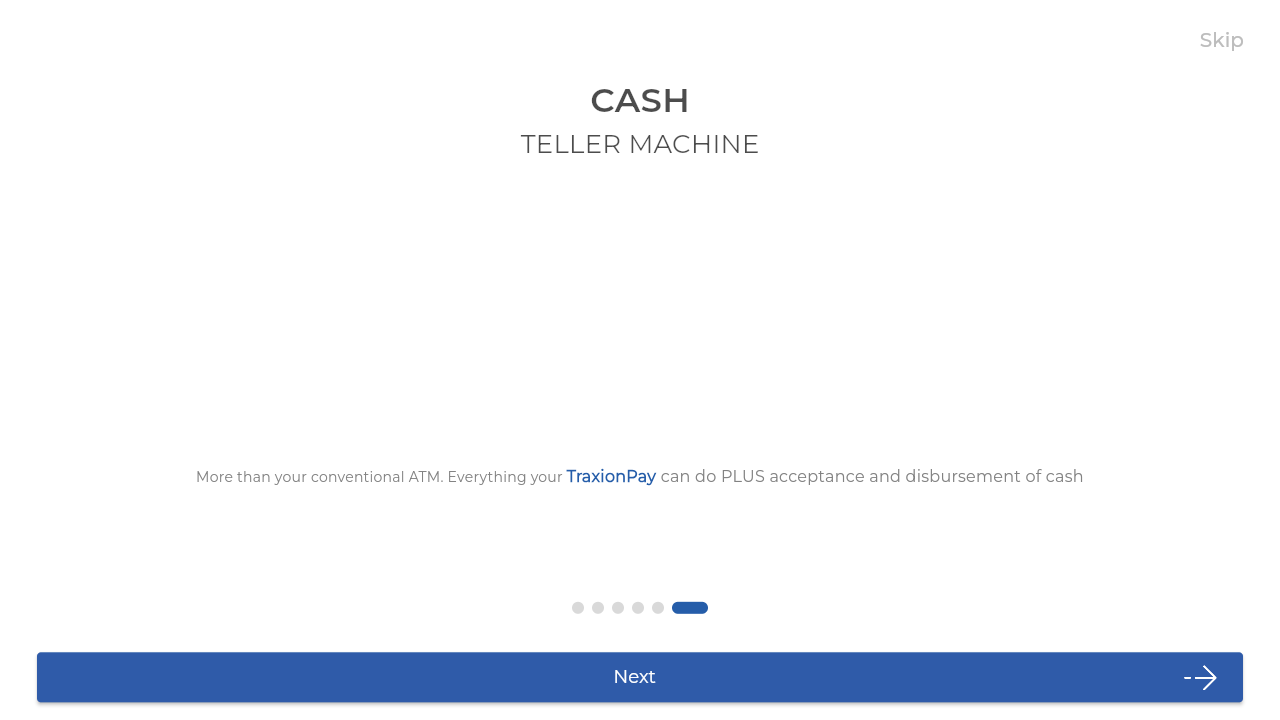

Waited 1 second for onboarding screen transition (iteration 5 of 6)
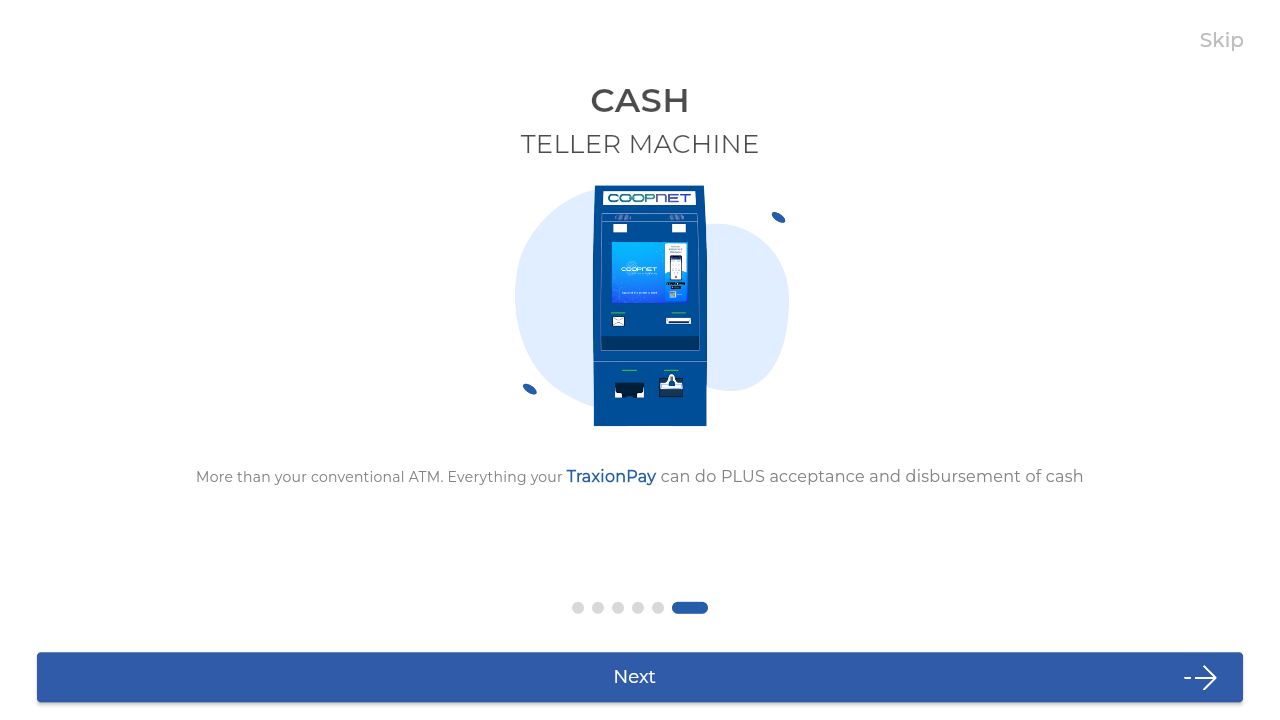

Clicked Next button (iteration 6 of 6) at (640, 677) on internal:role=button[name="Next"i]
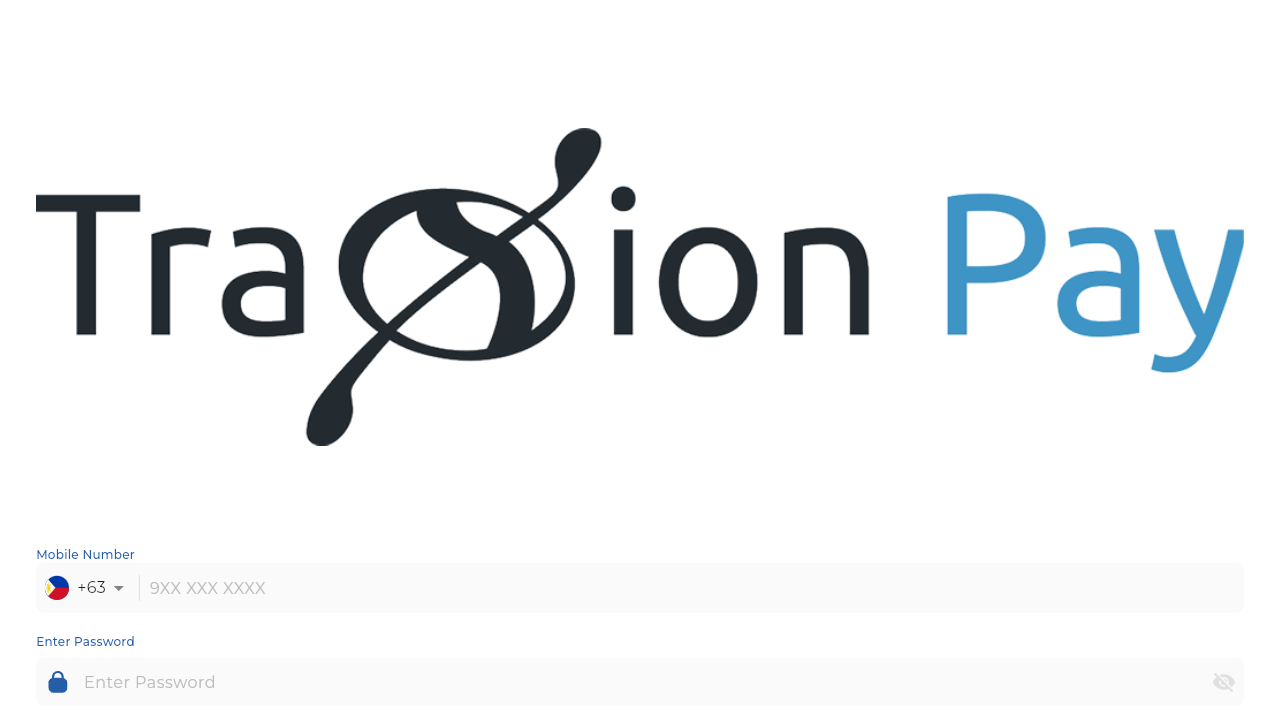

Waited 1 second for onboarding screen transition (iteration 6 of 6)
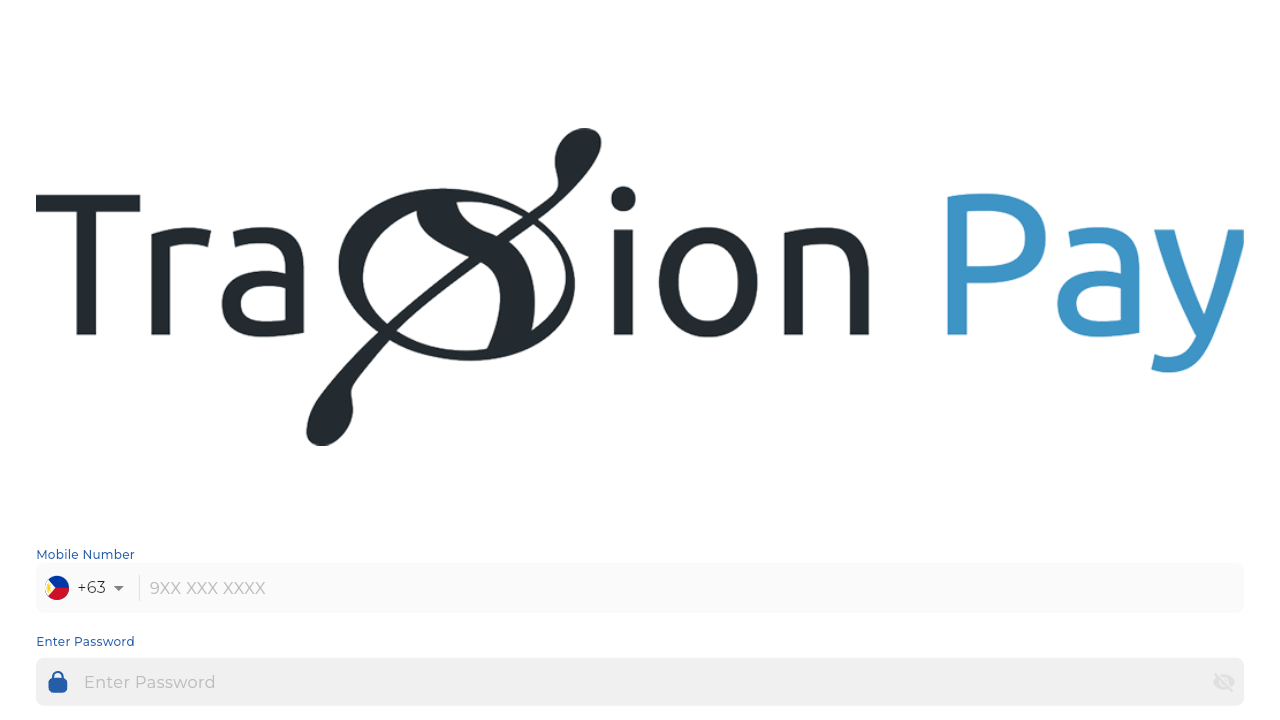

Waited for redirect to login page after completing onboarding
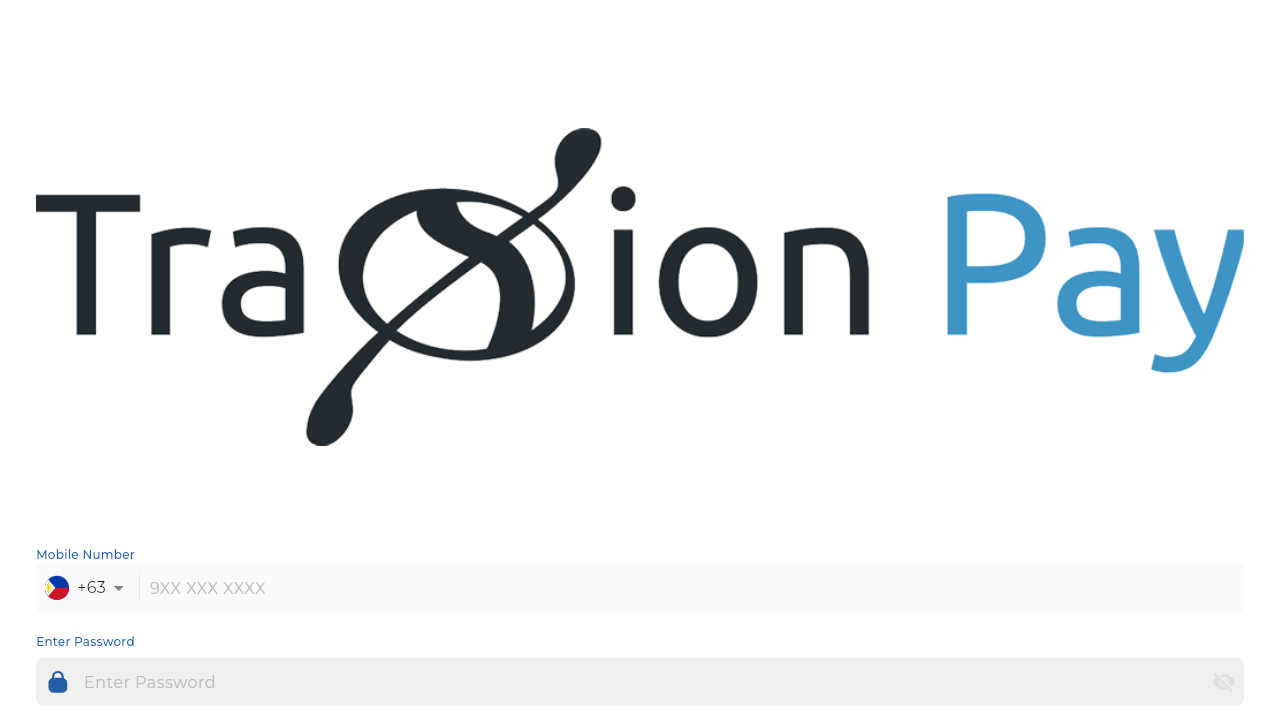

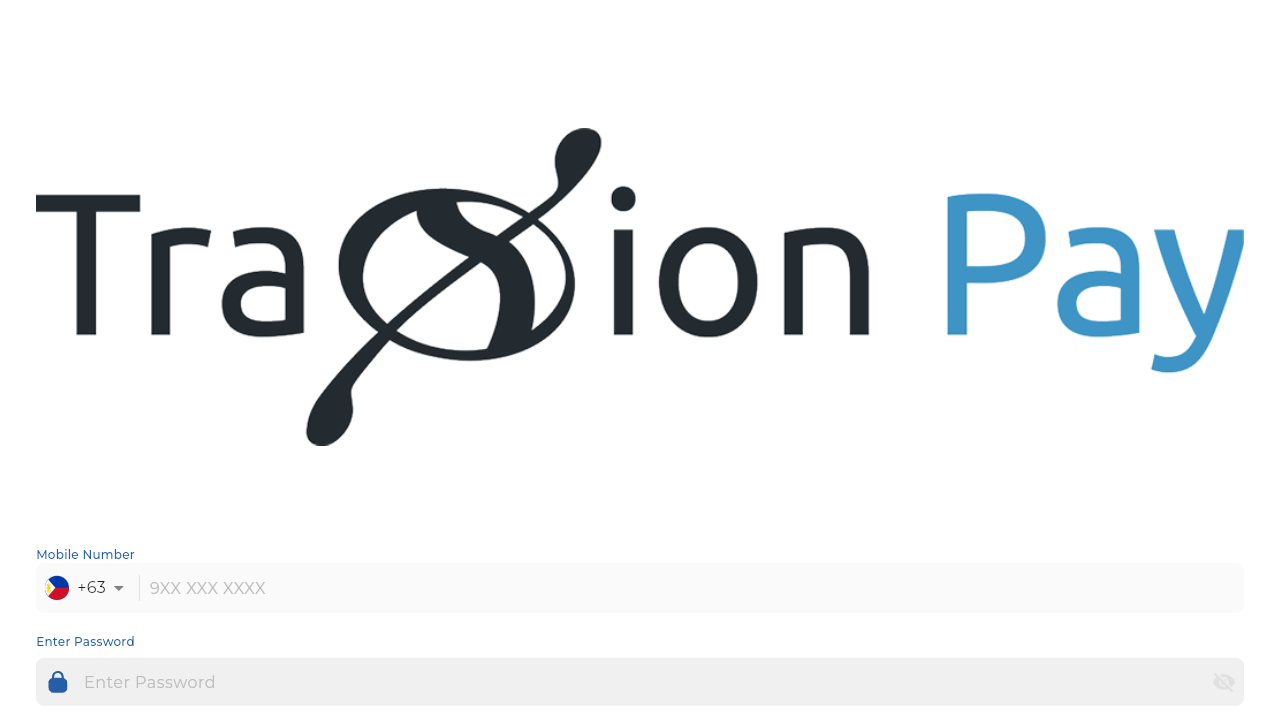